Tests CSS selector with logical operators by clicking on login popup and filling username and password fields

Starting URL: https://keybooks.ro

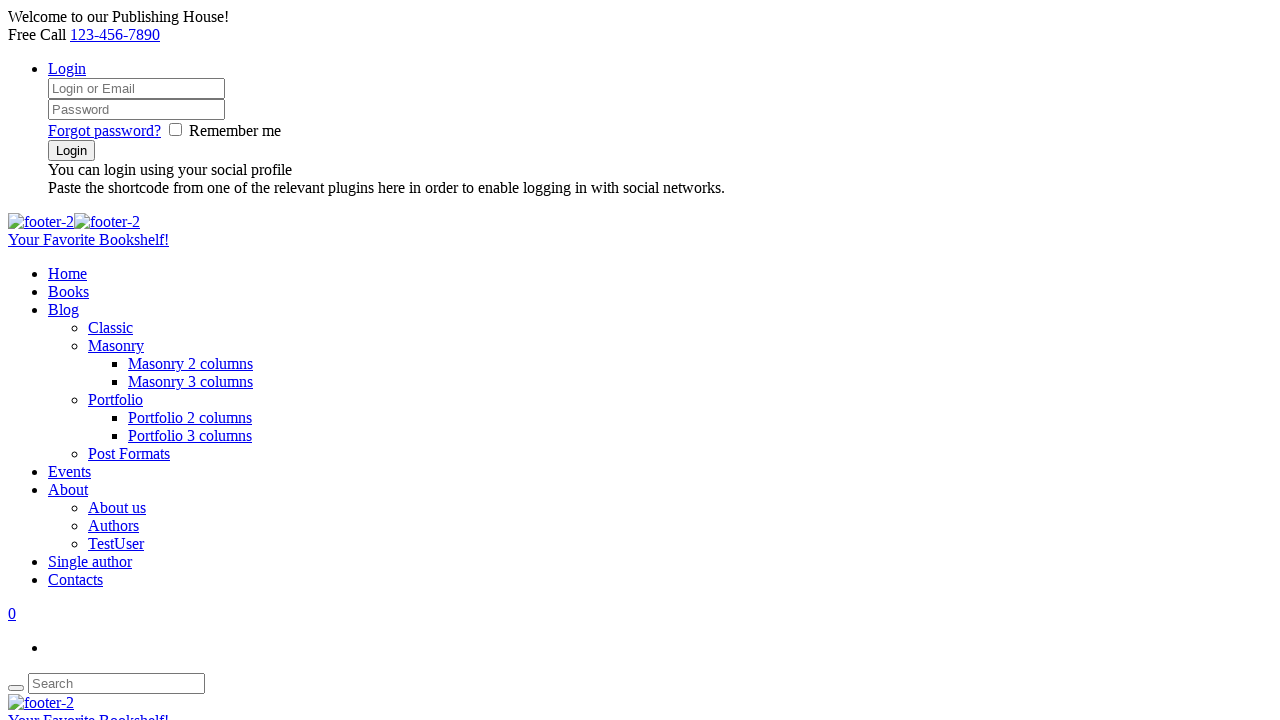

Clicked on login popup link at (67, 68) on a[class*='popup_link']
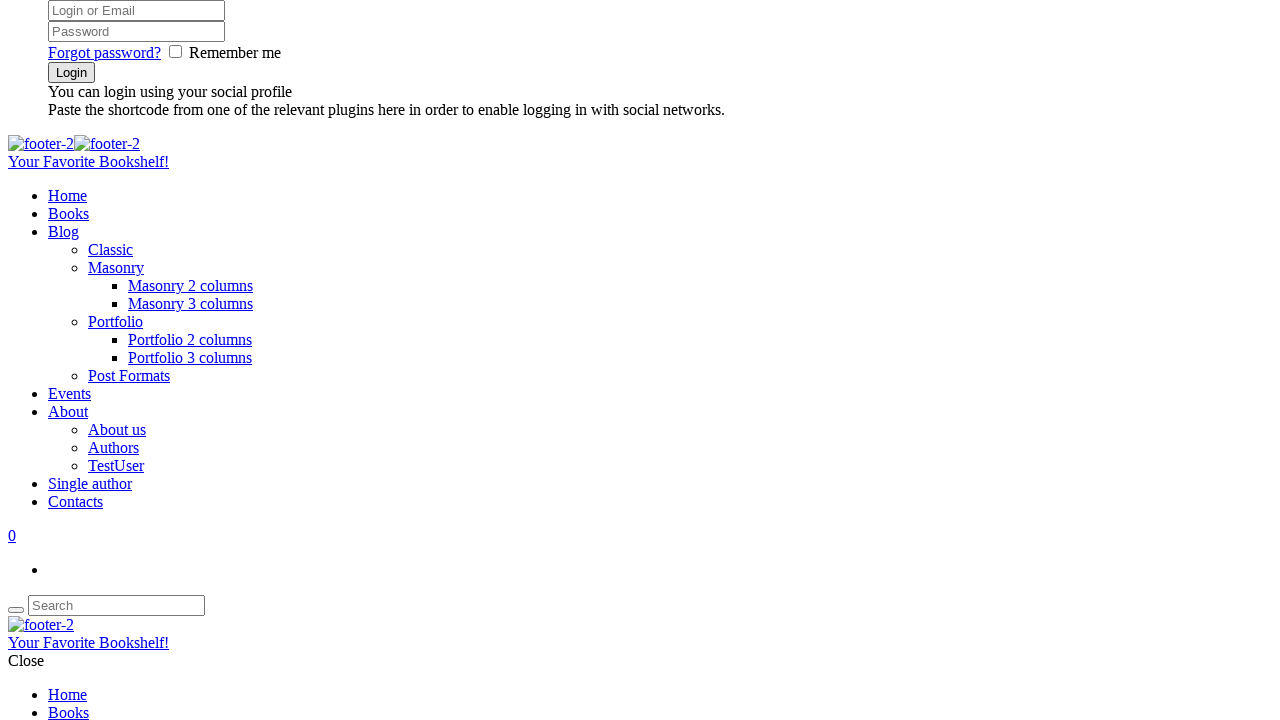

Filled username field with 'TestUser' using AND selector on input[id='log'][name='log']
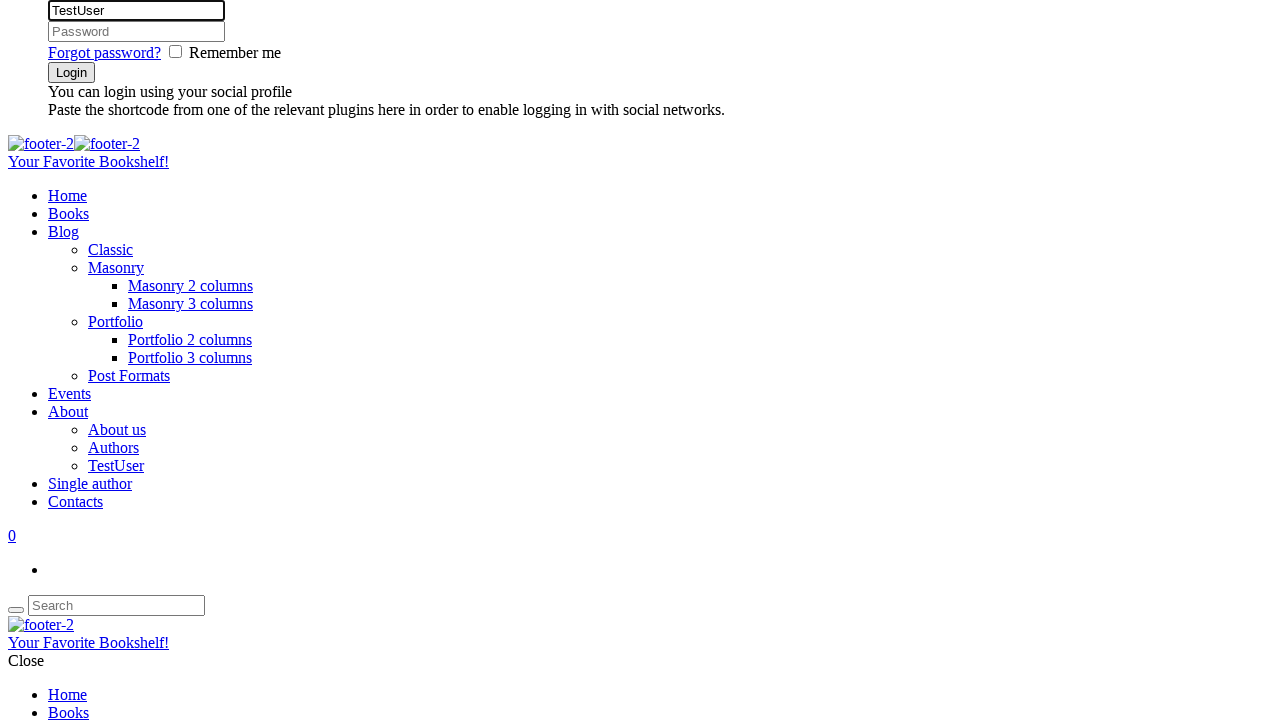

Filled password field with 'TestUser' using OR selector on input[id='password'], input[name='pwd2']
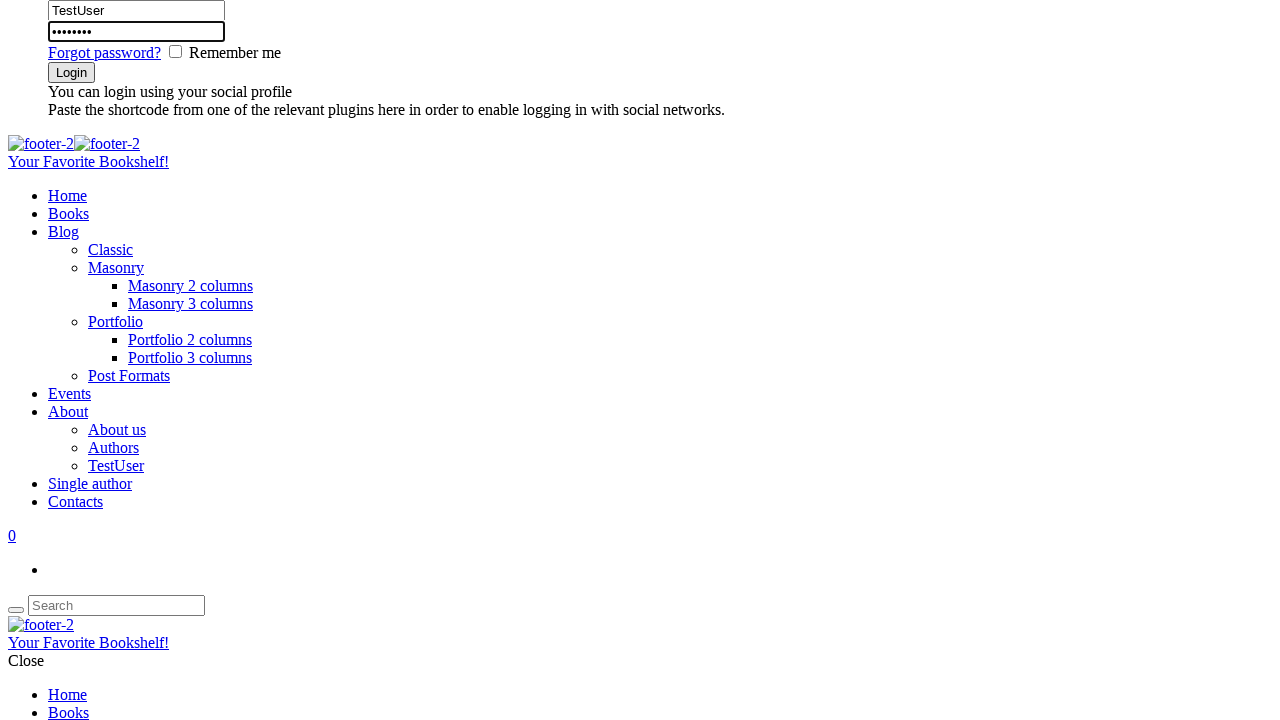

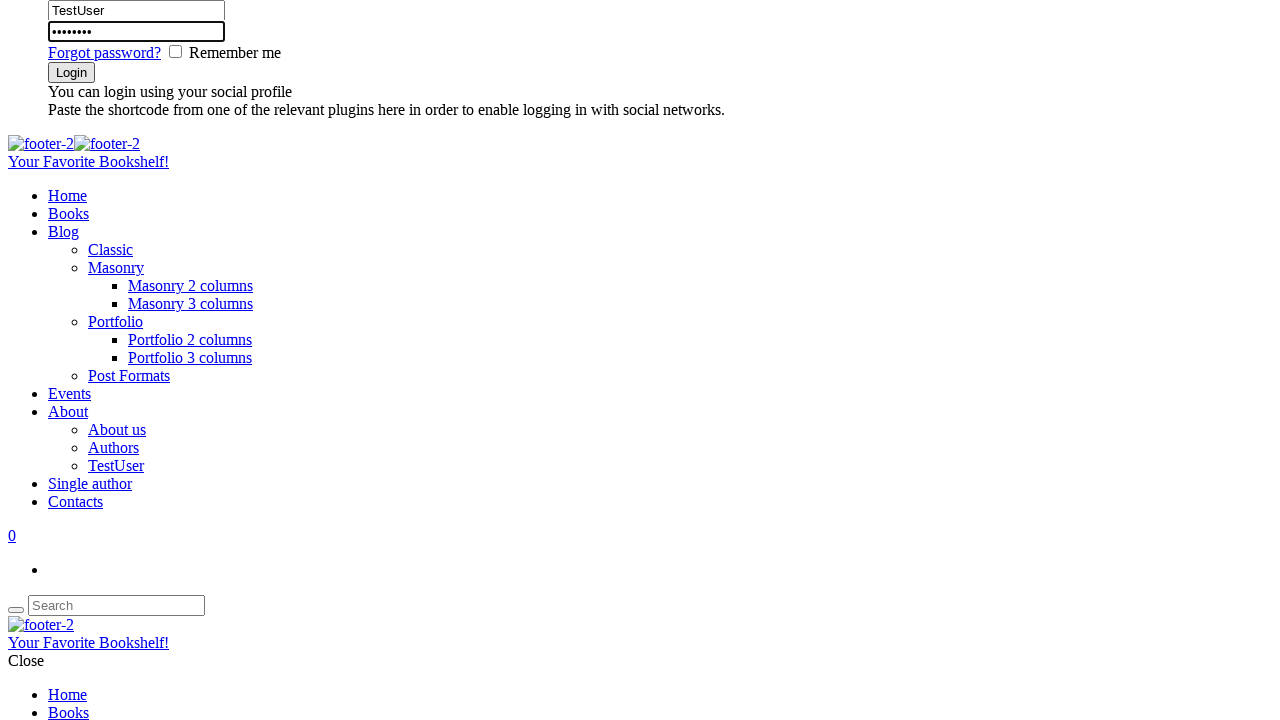